Opens the Best Buy website and maximizes the browser window to fullscreen mode.

Starting URL: https://www.bestbuy.com

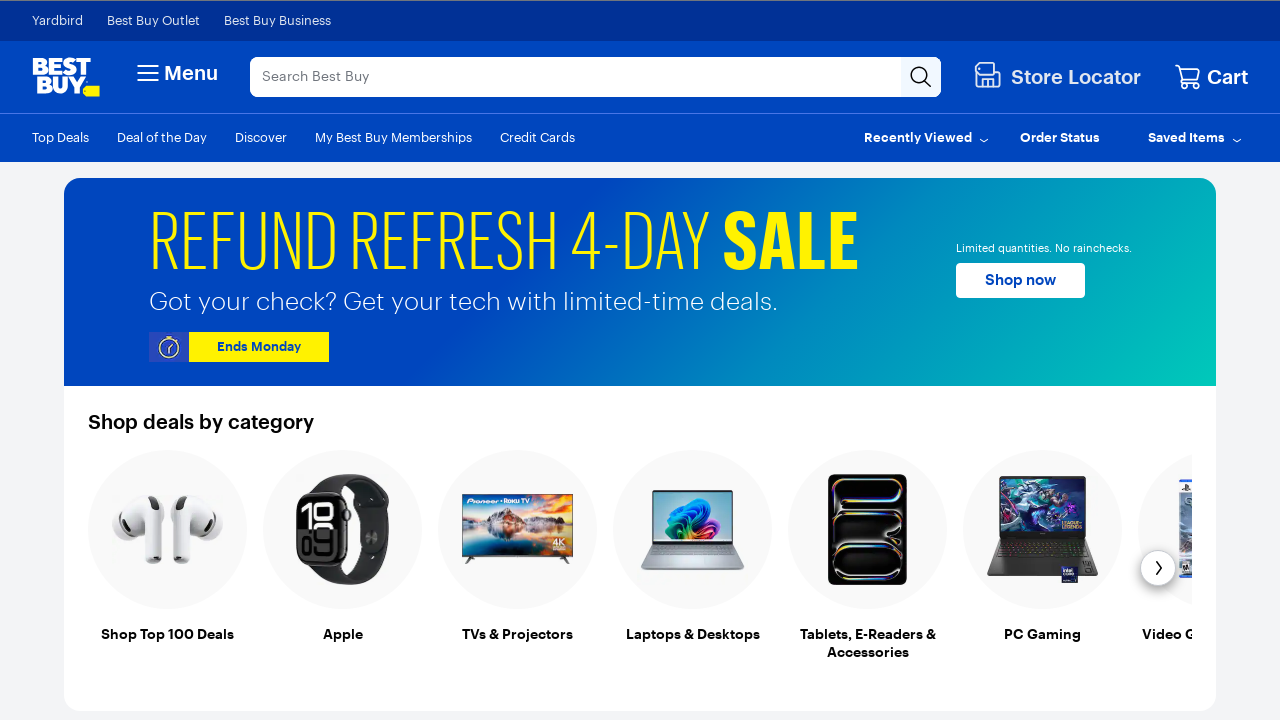

Set viewport to fullscreen mode (1920x1080)
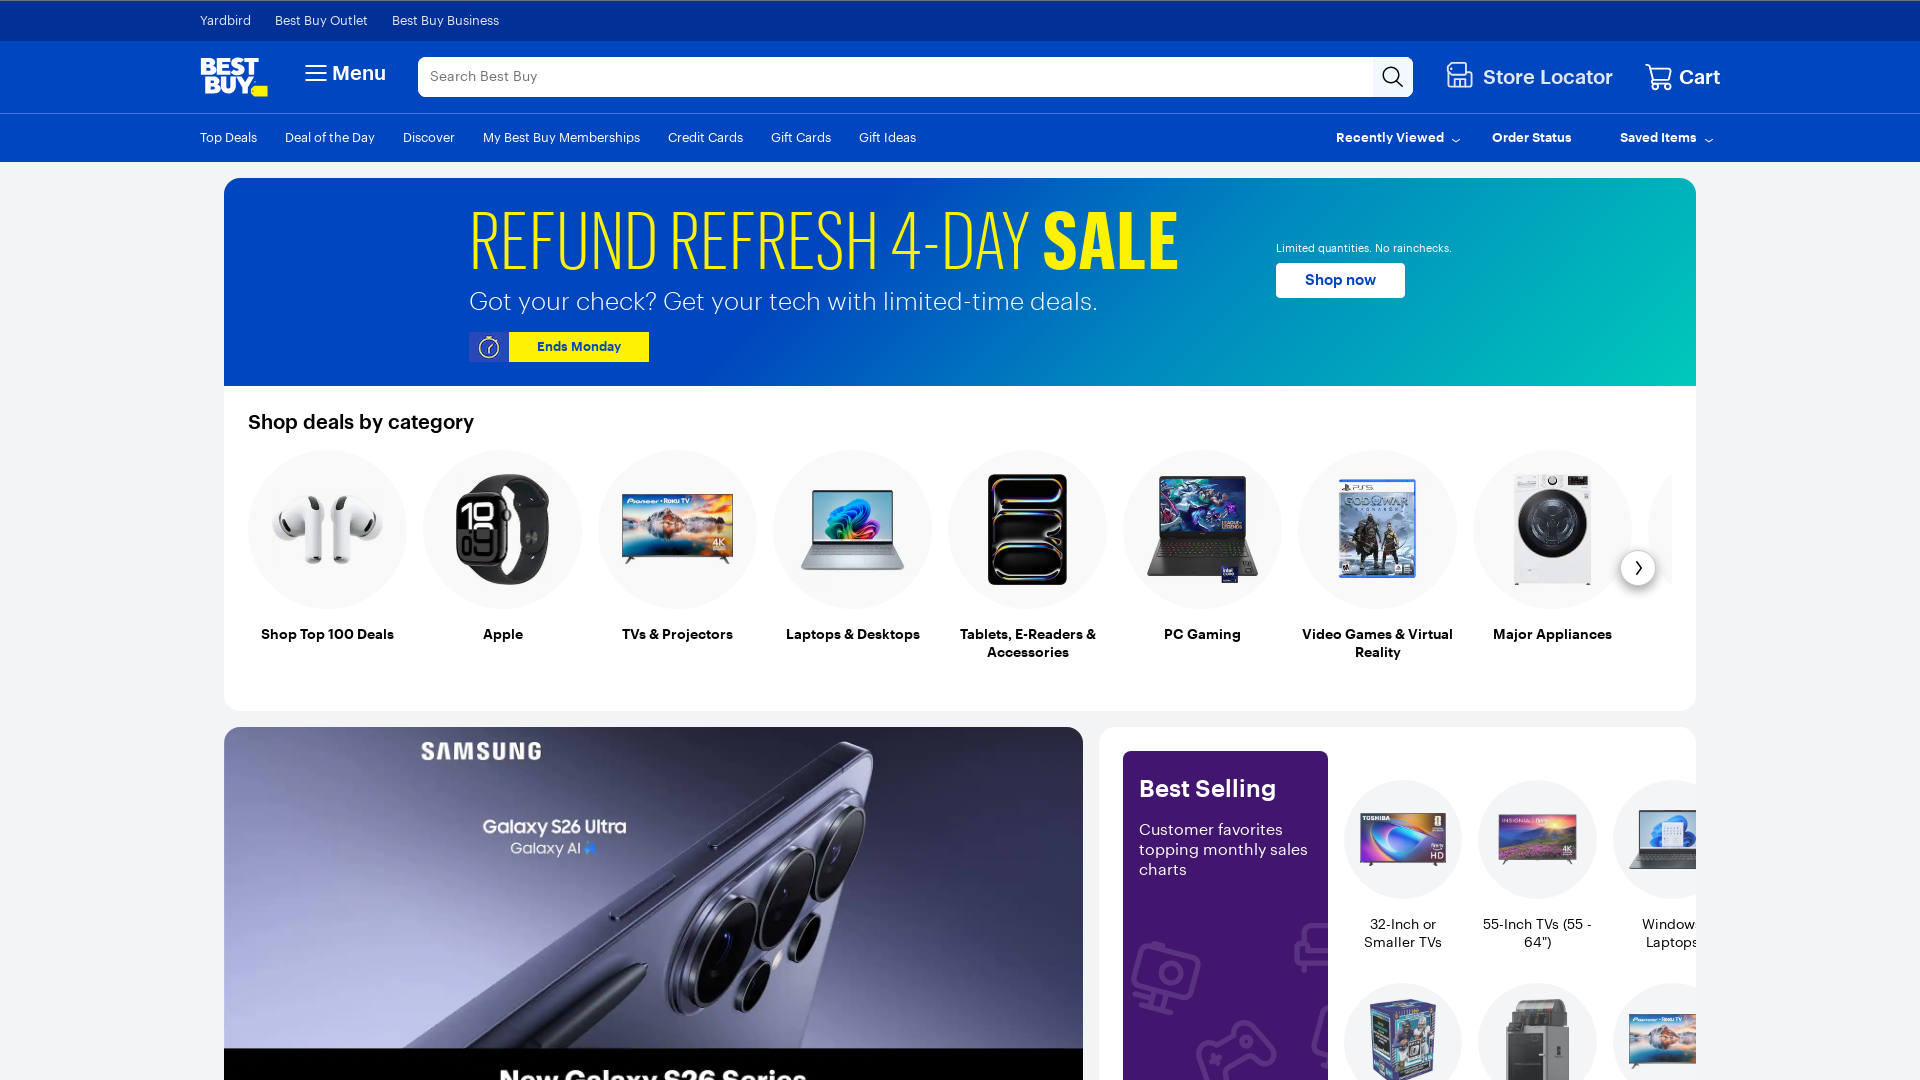

Waited for page to load (domcontentloaded)
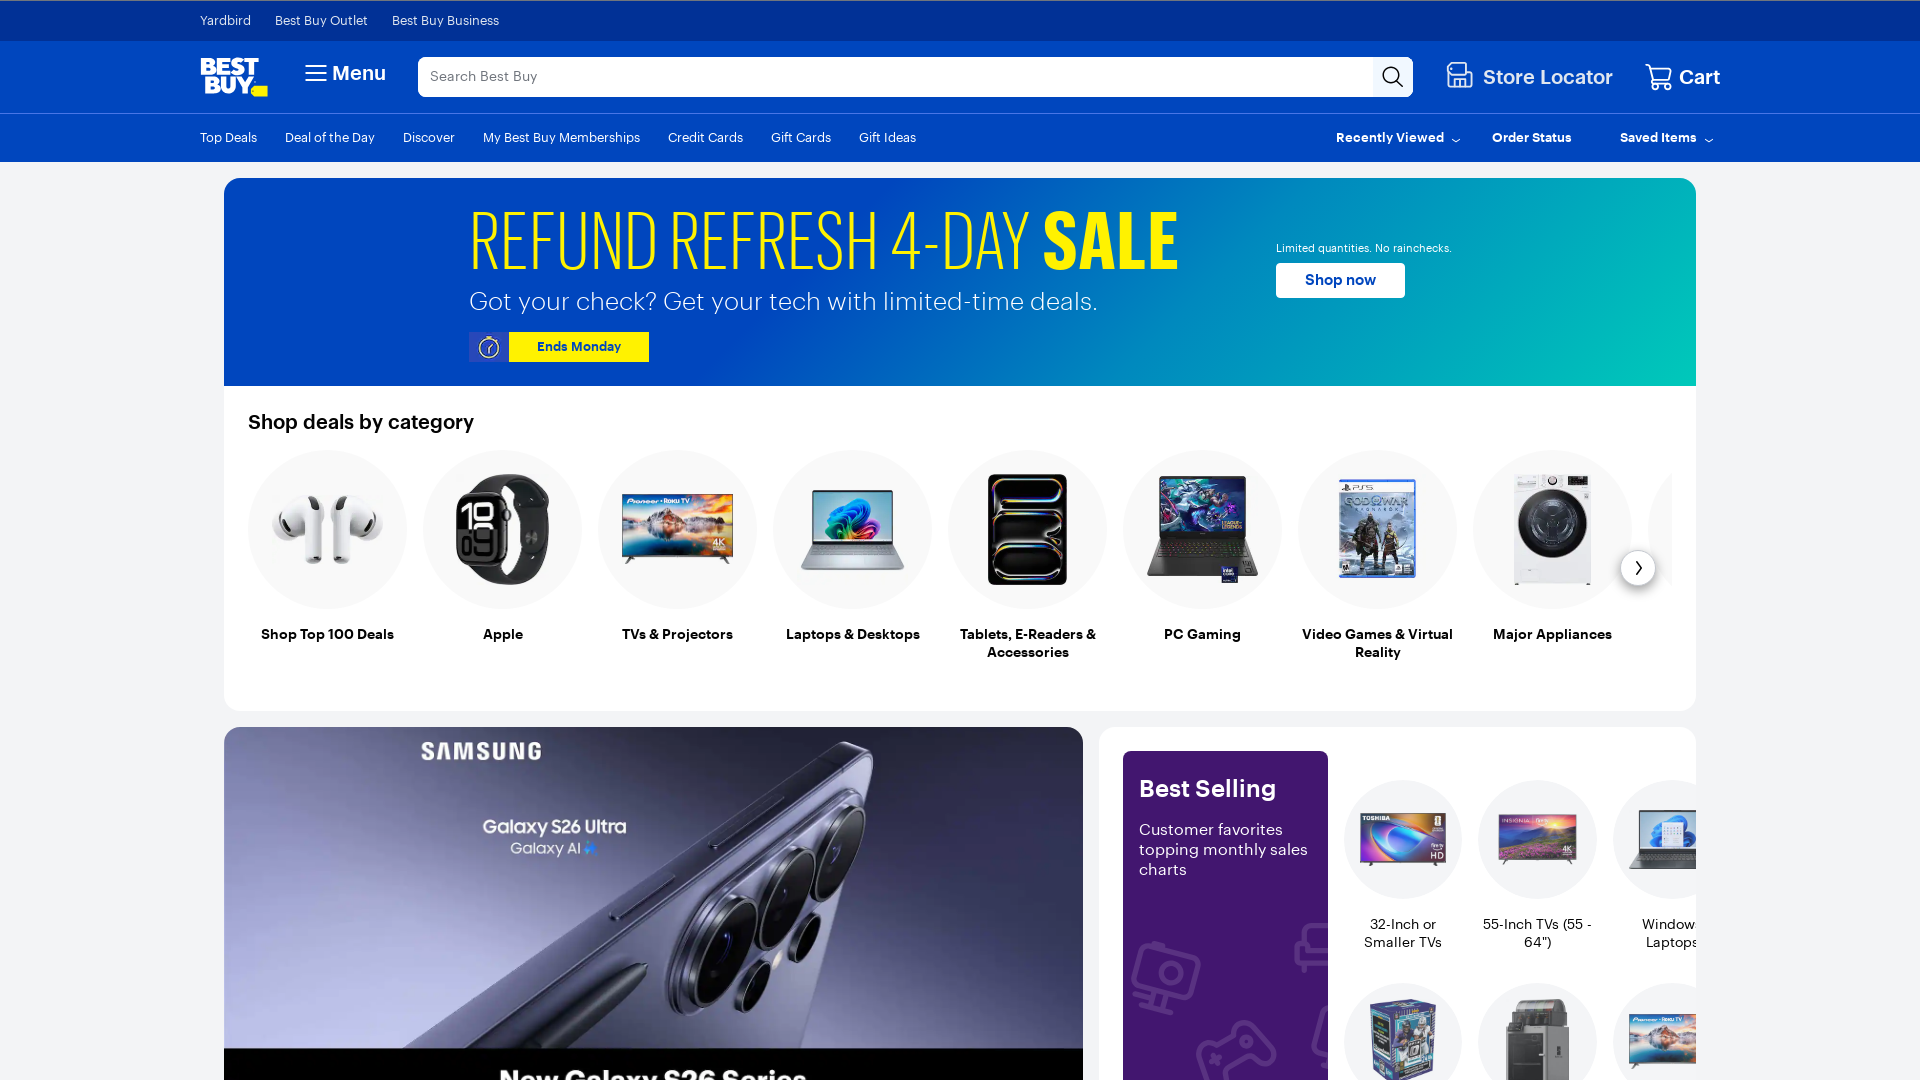

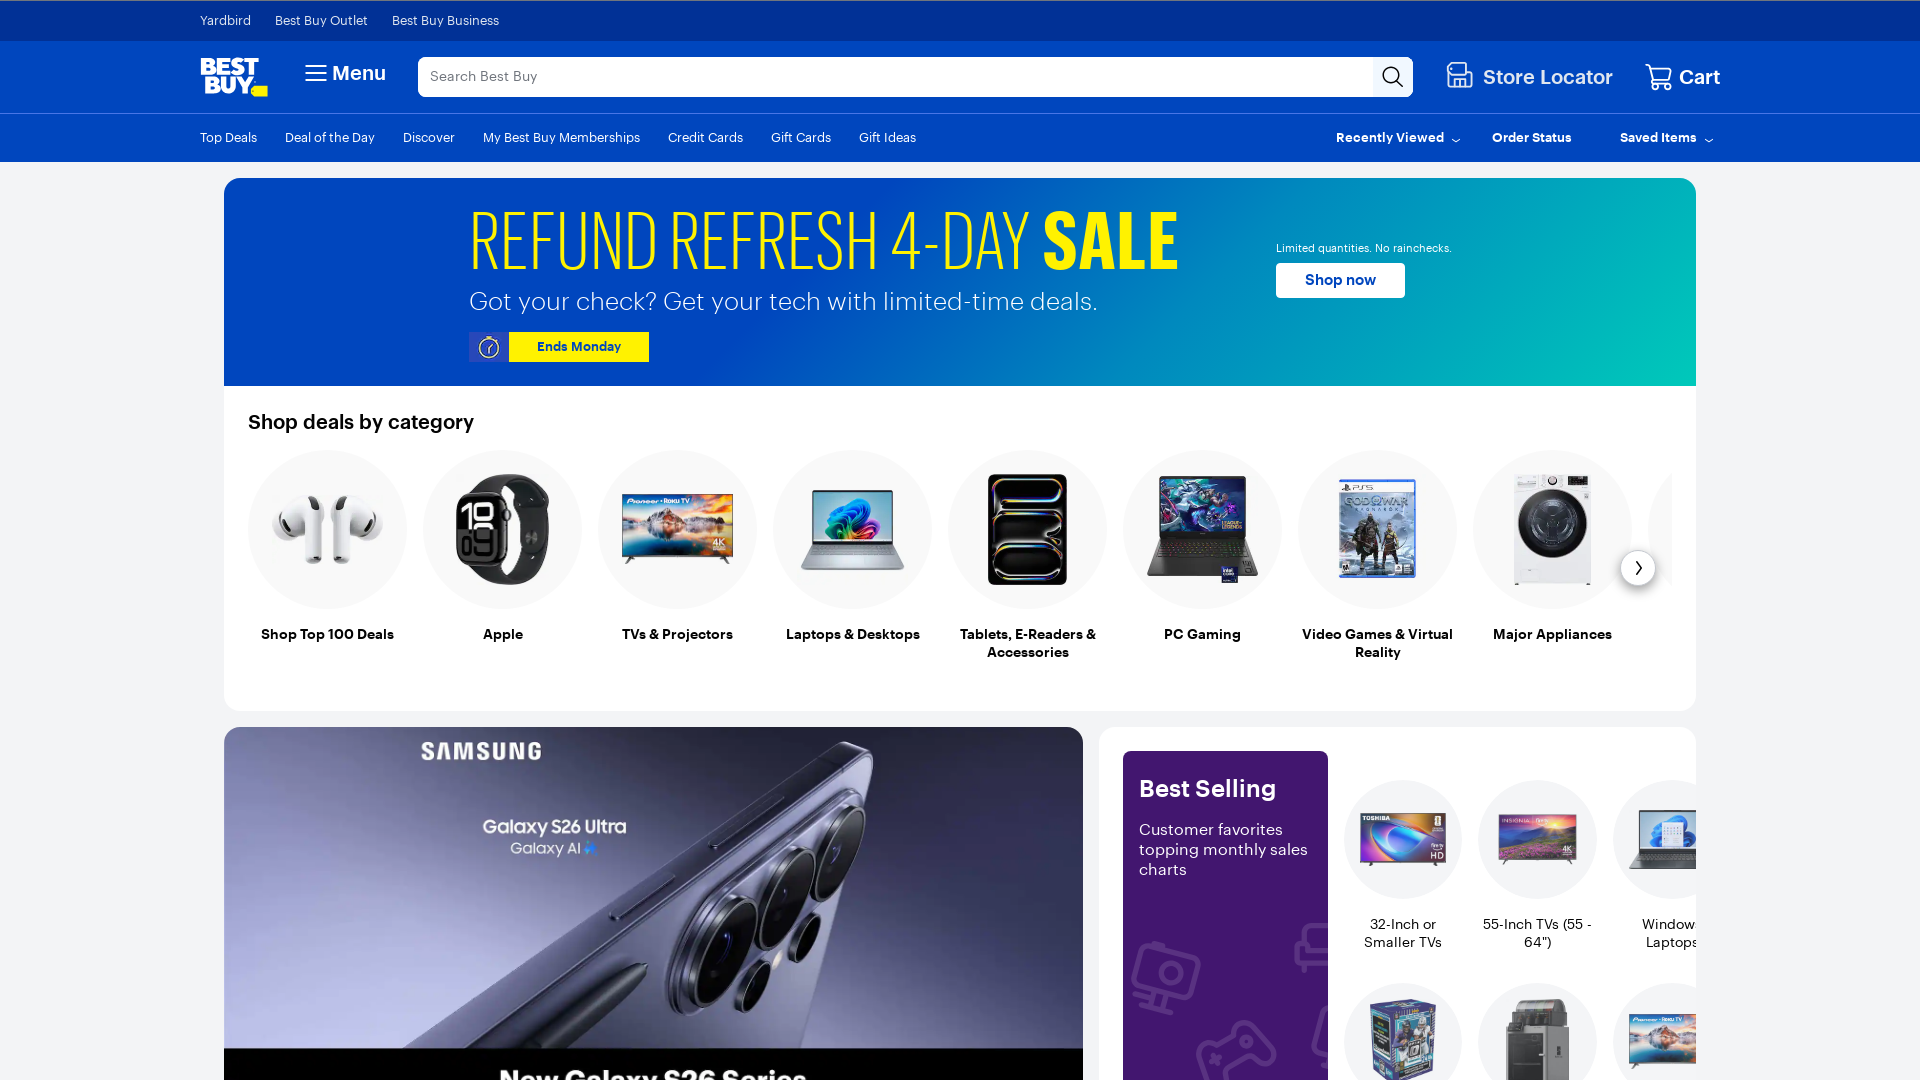